Navigates to a page, clicks a link with a mathematically calculated text value, fills out a registration form with name and location details, and submits it

Starting URL: http://suninjuly.github.io/find_link_text

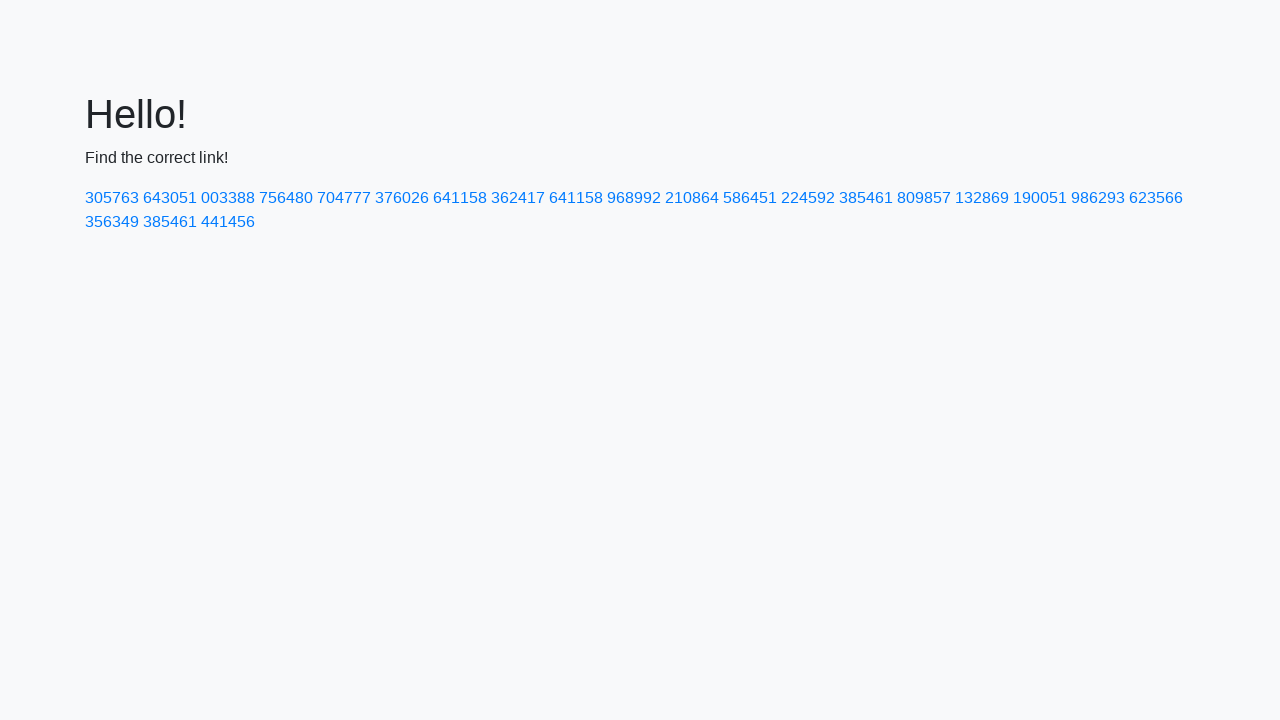

Clicked link with mathematically calculated text value: 224592 at (808, 198) on a:has-text('224592')
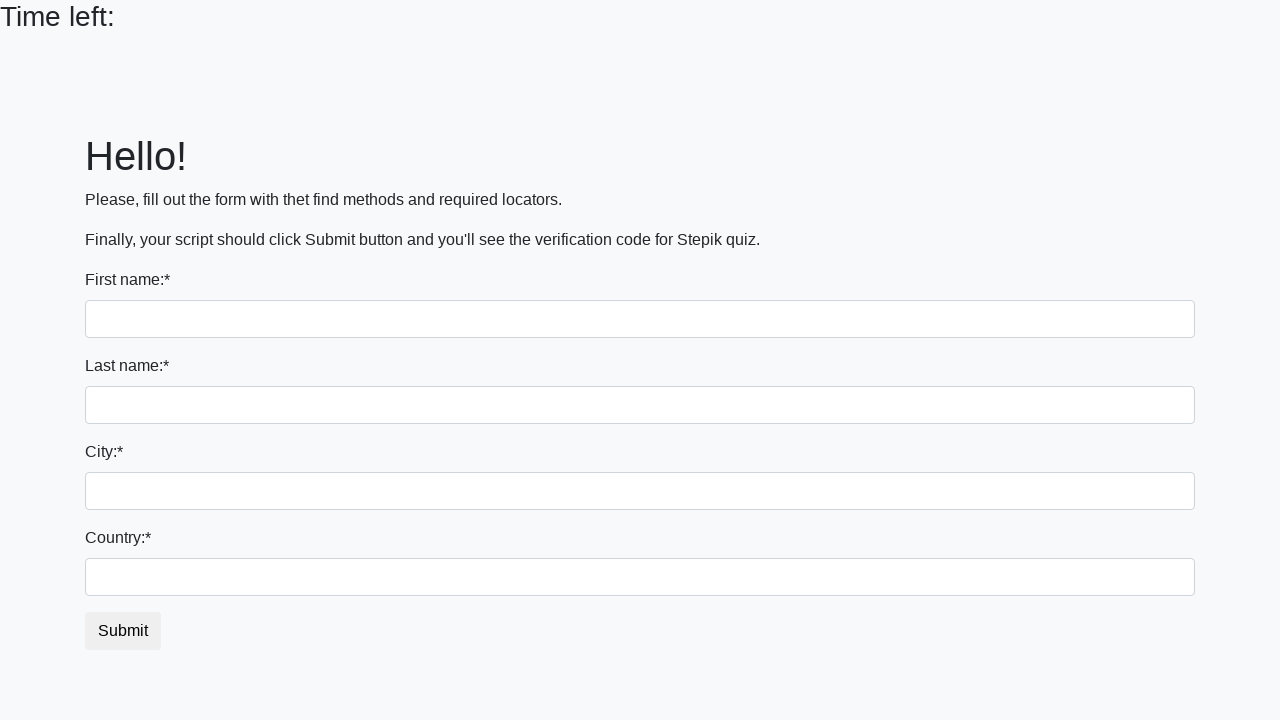

Filled first name field with 'Alex' on input:first-of-type
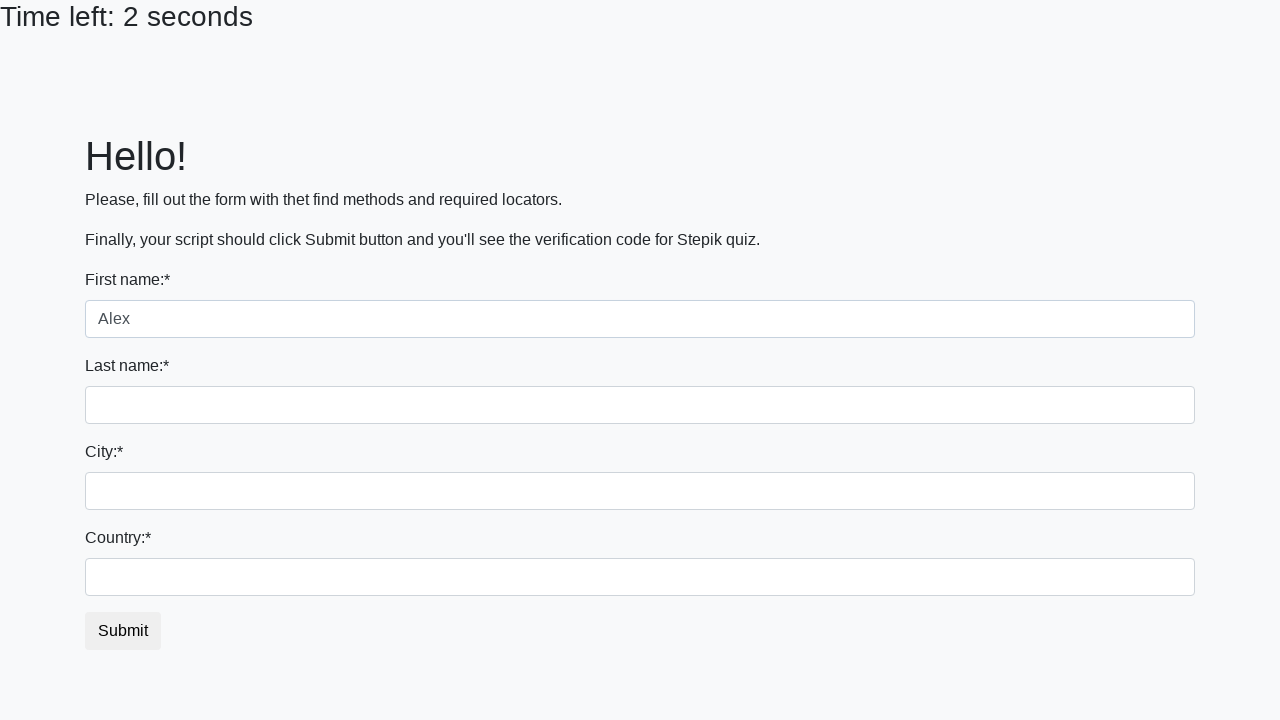

Filled last name field with 'Lyamsev' on input[name='last_name']
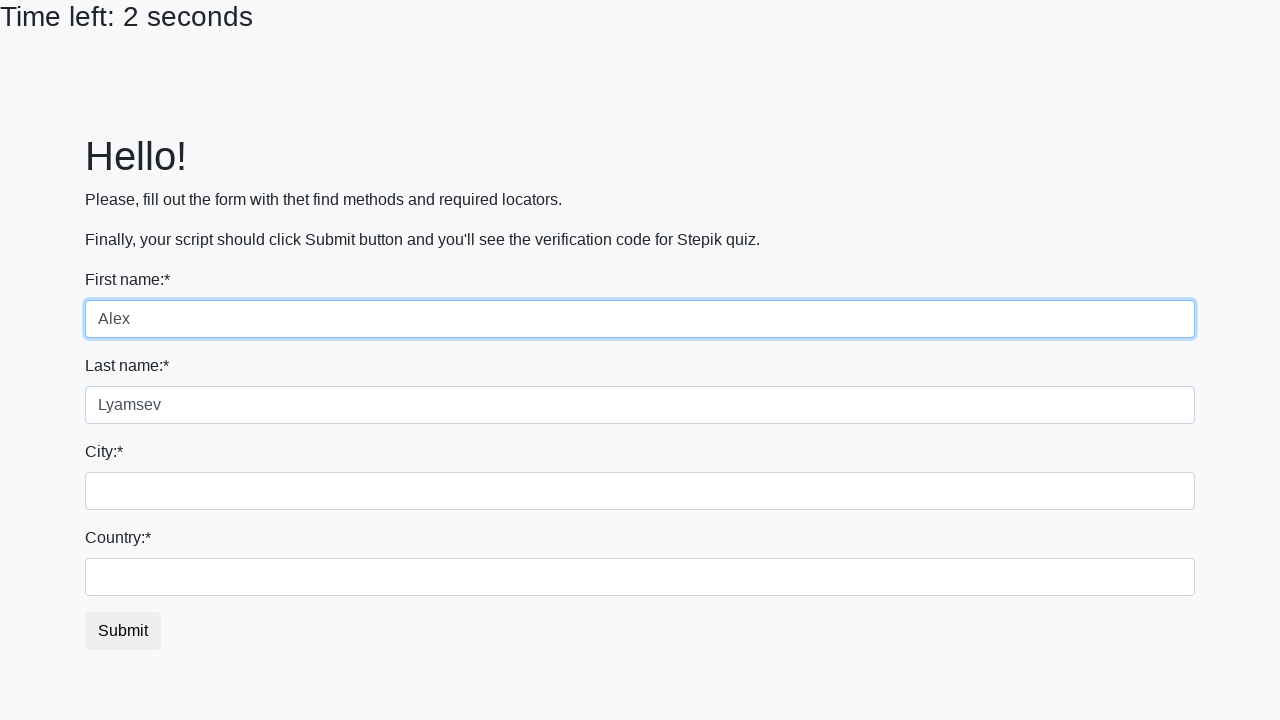

Filled city field with 'Nahodka' on .form-control.city
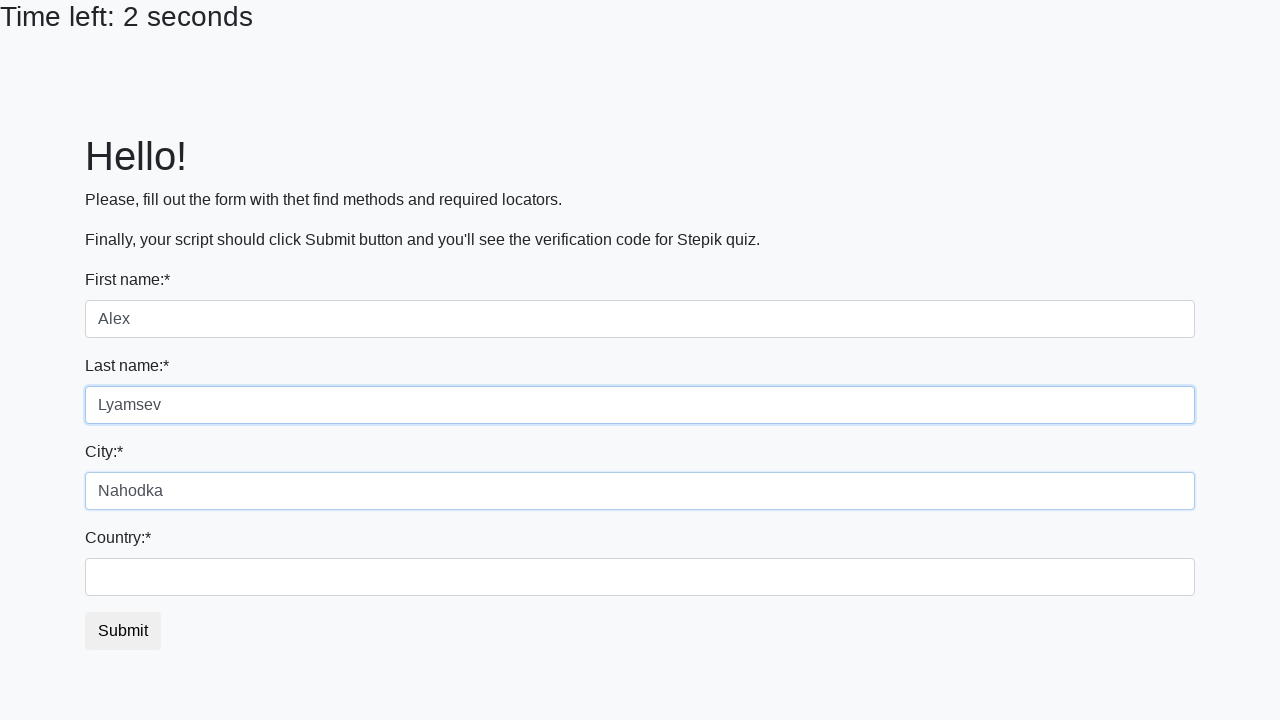

Filled country field with 'Russia' on #country
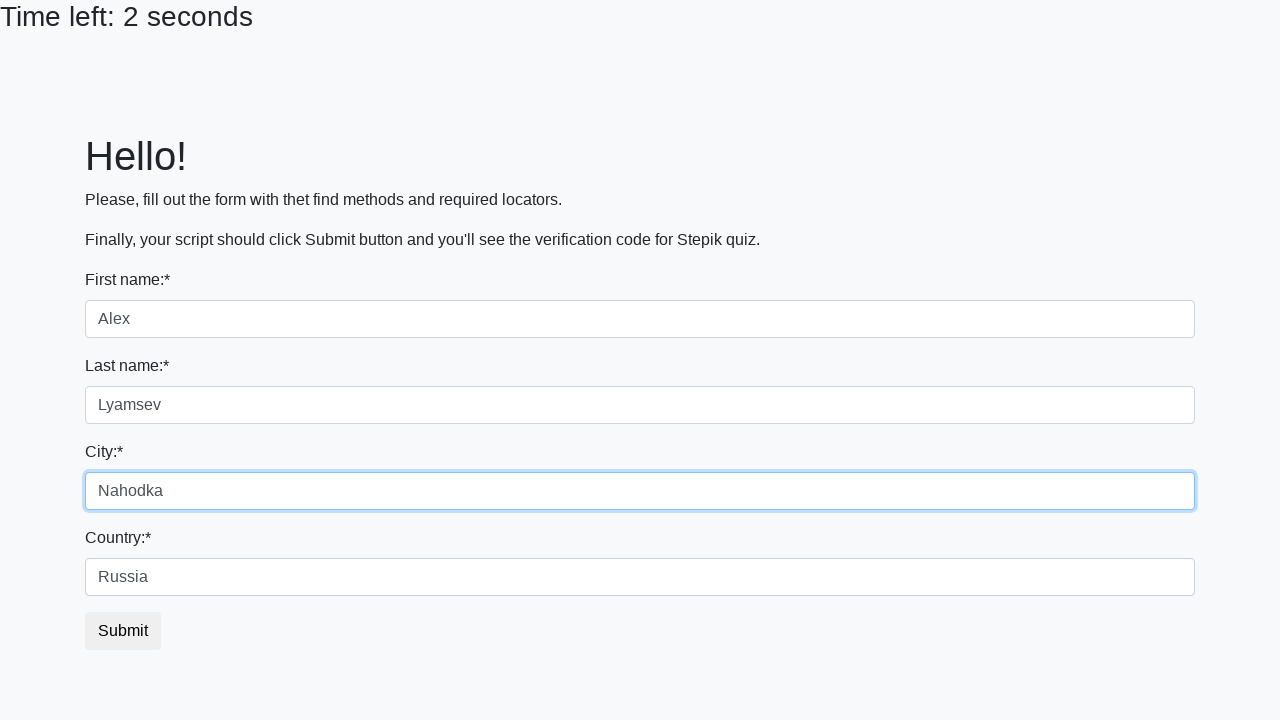

Clicked submit button to complete registration at (123, 631) on button.btn
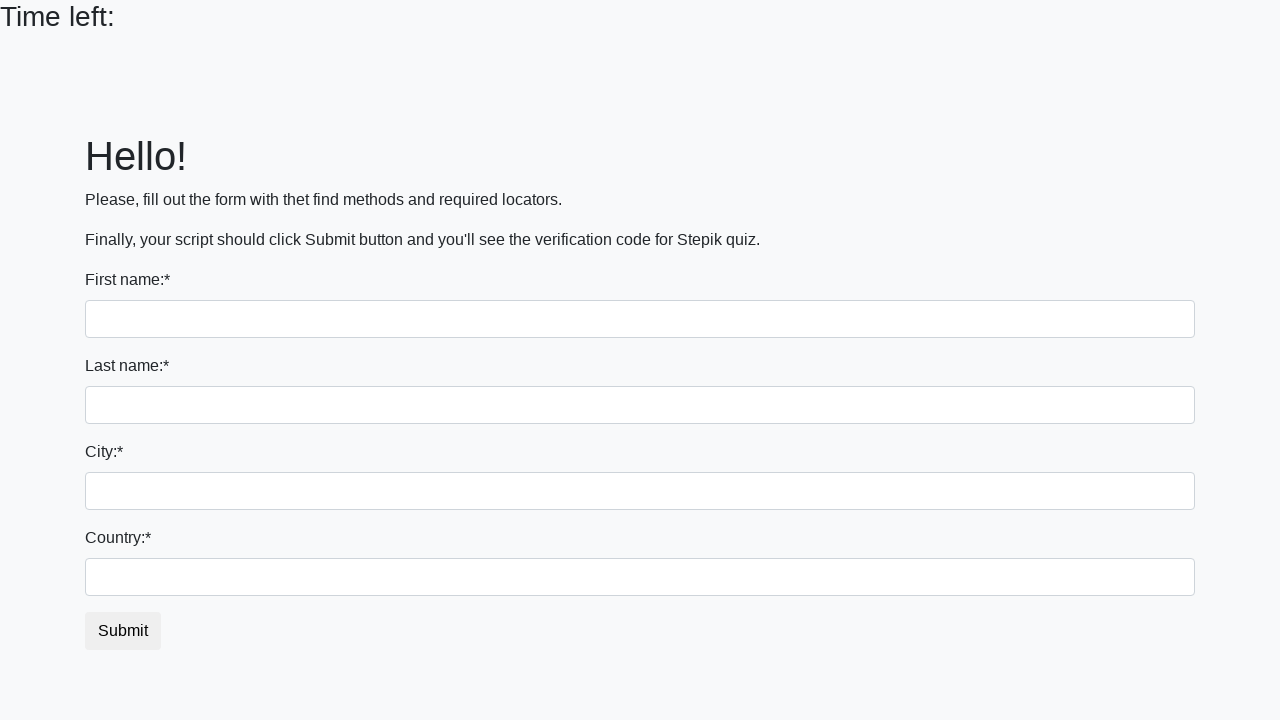

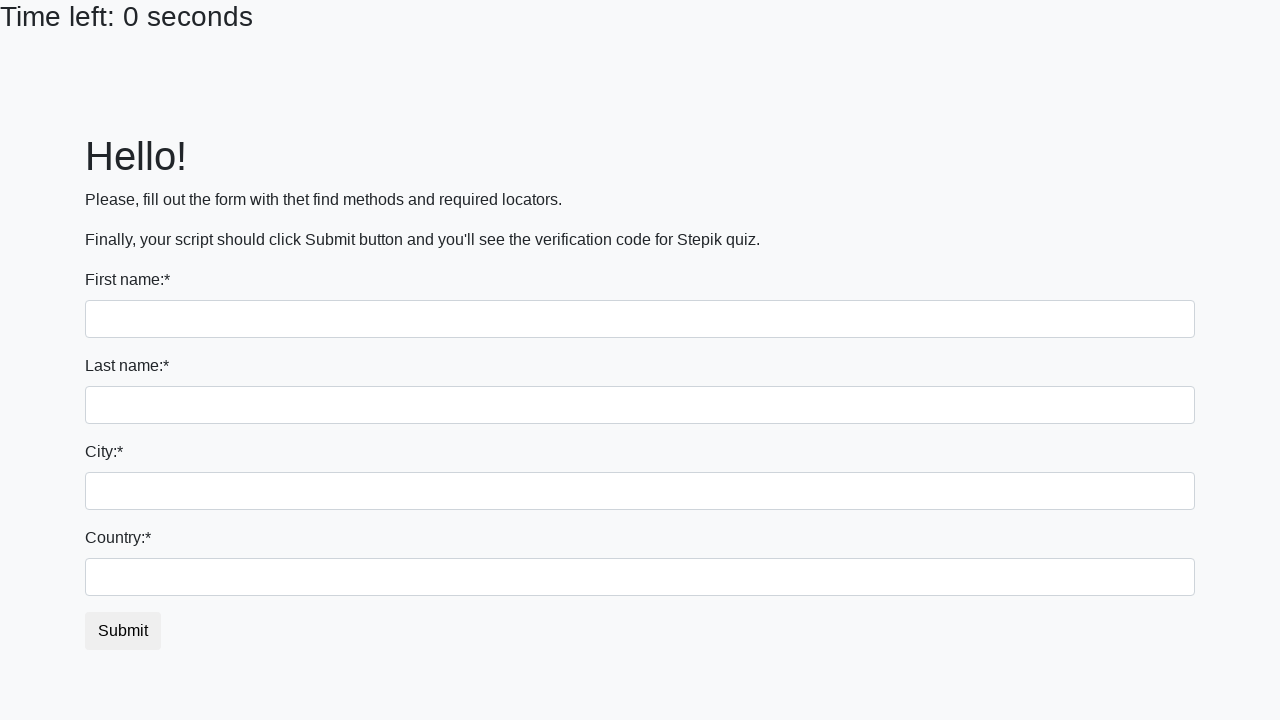